Solves a math captcha by extracting a value from an element attribute, calculating the result, and submitting a form with checkboxes

Starting URL: http://suninjuly.github.io/get_attribute.html

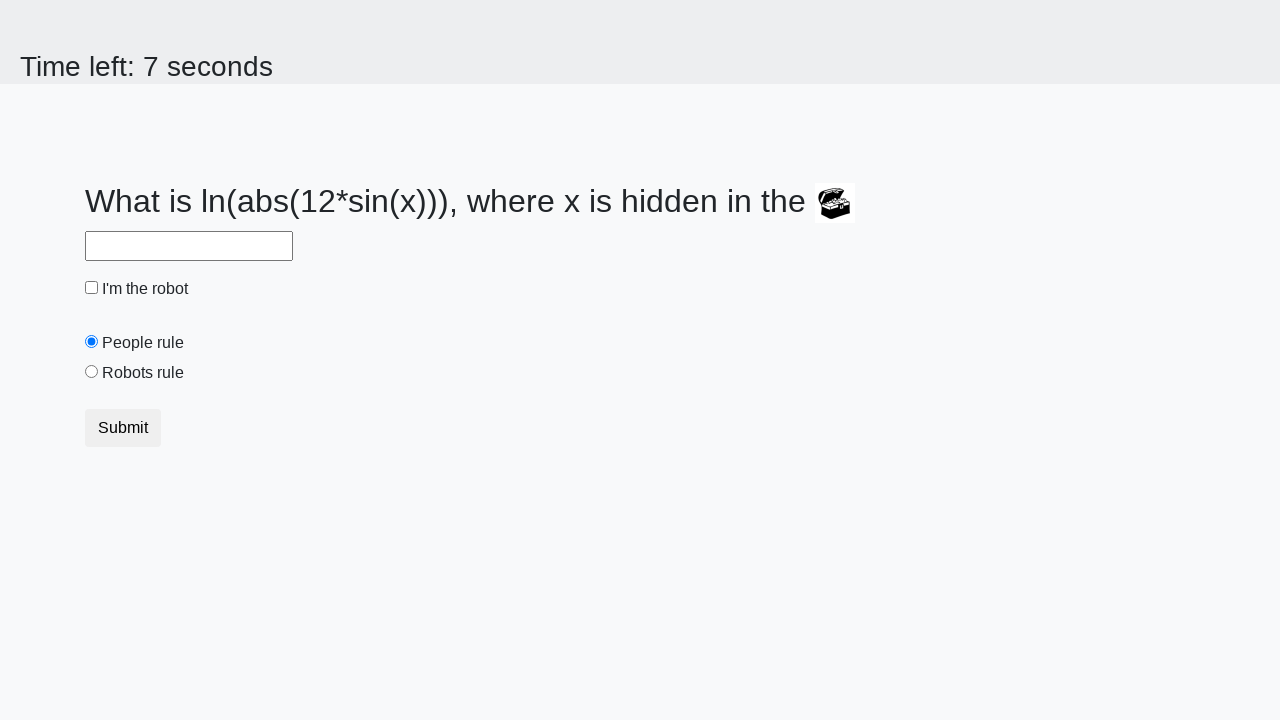

Located treasure element with valuex attribute
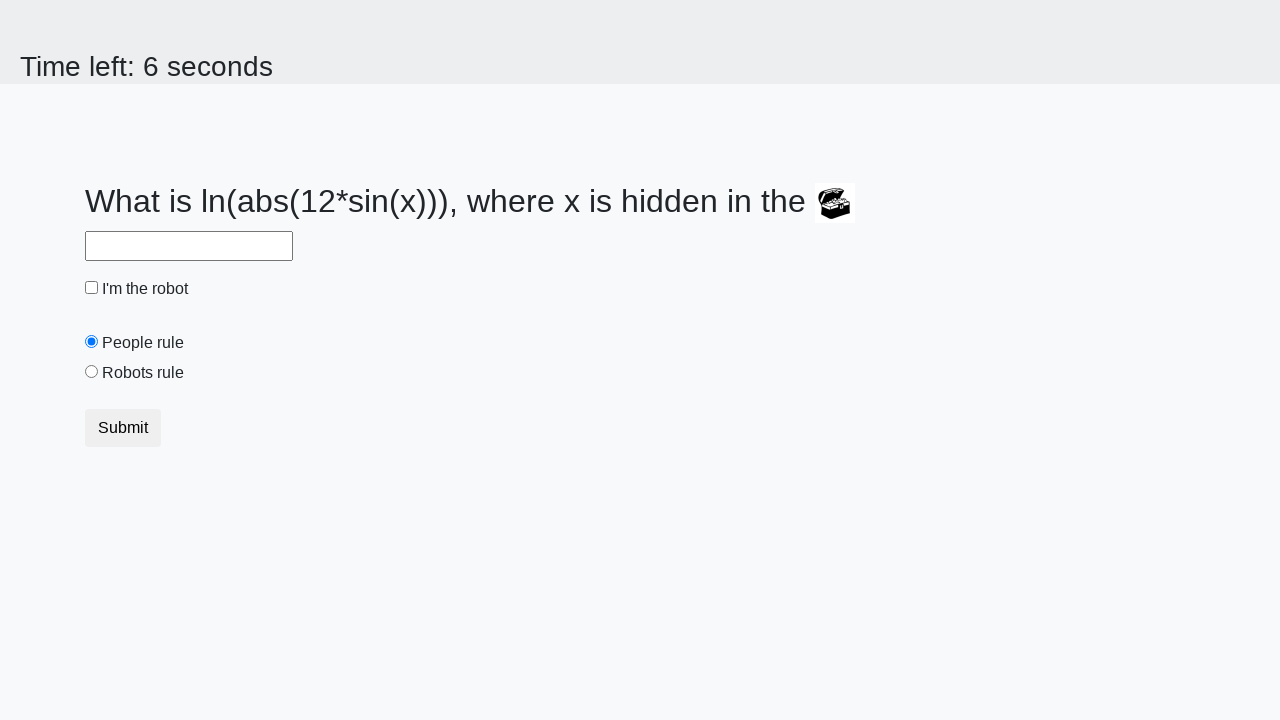

Extracted valuex attribute from treasure element: 264
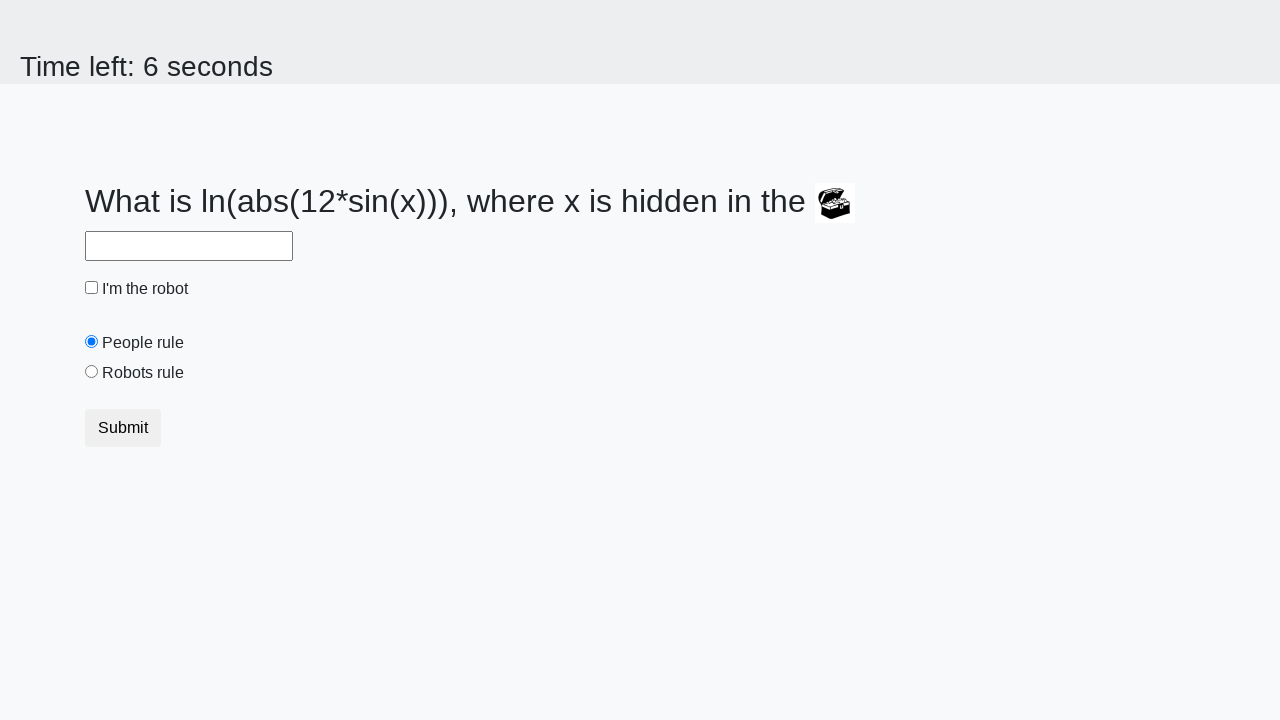

Calculated math captcha result: 0.2407554160968288
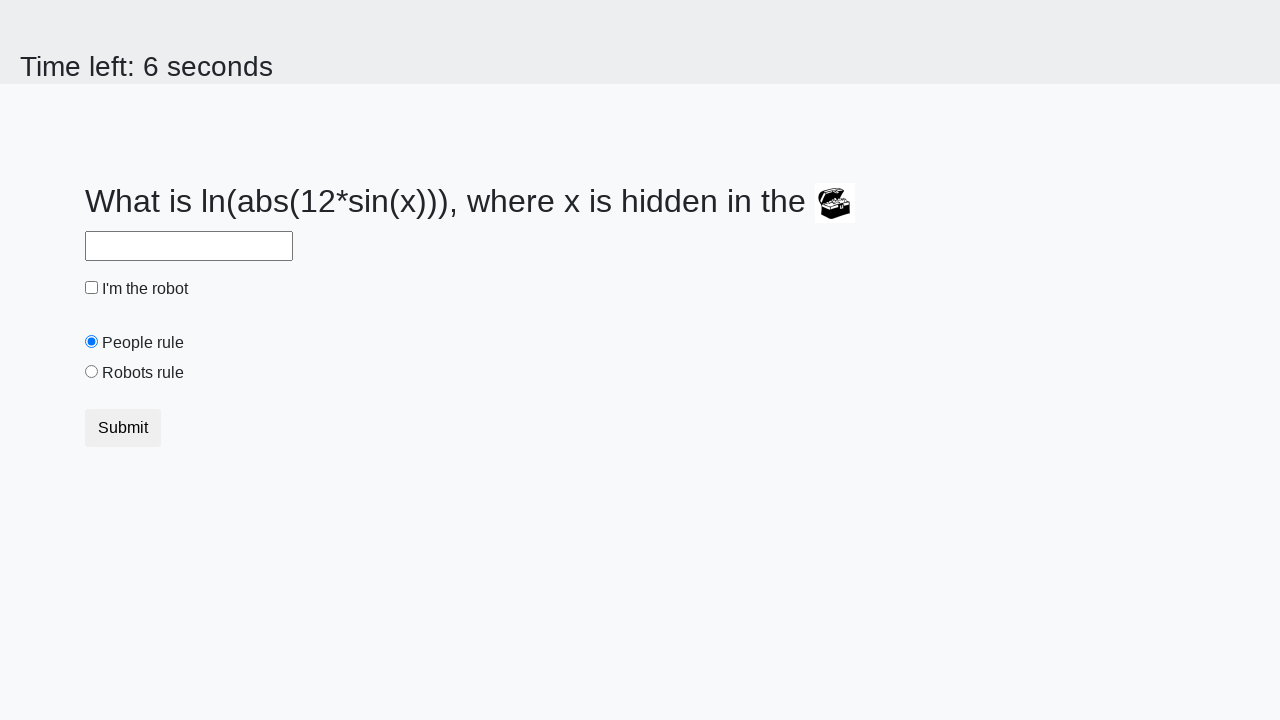

Filled answer field with calculated result on #answer
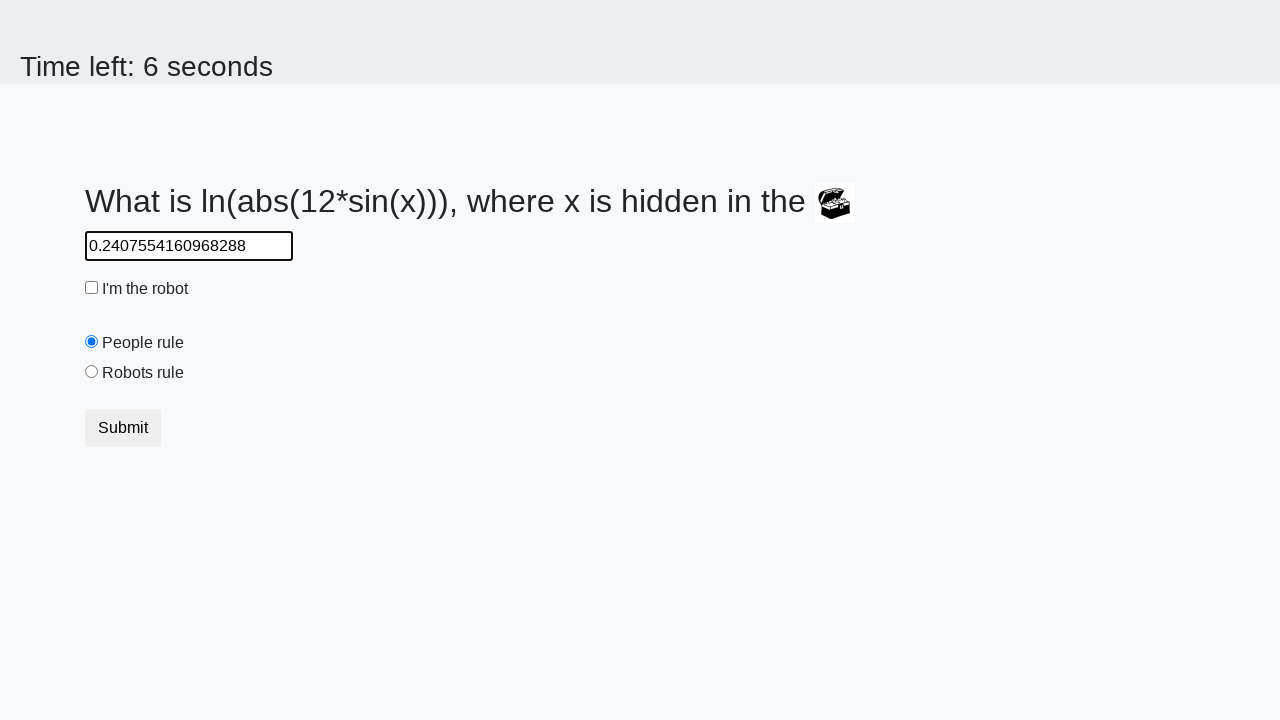

Checked robot checkbox at (92, 288) on #robotCheckbox
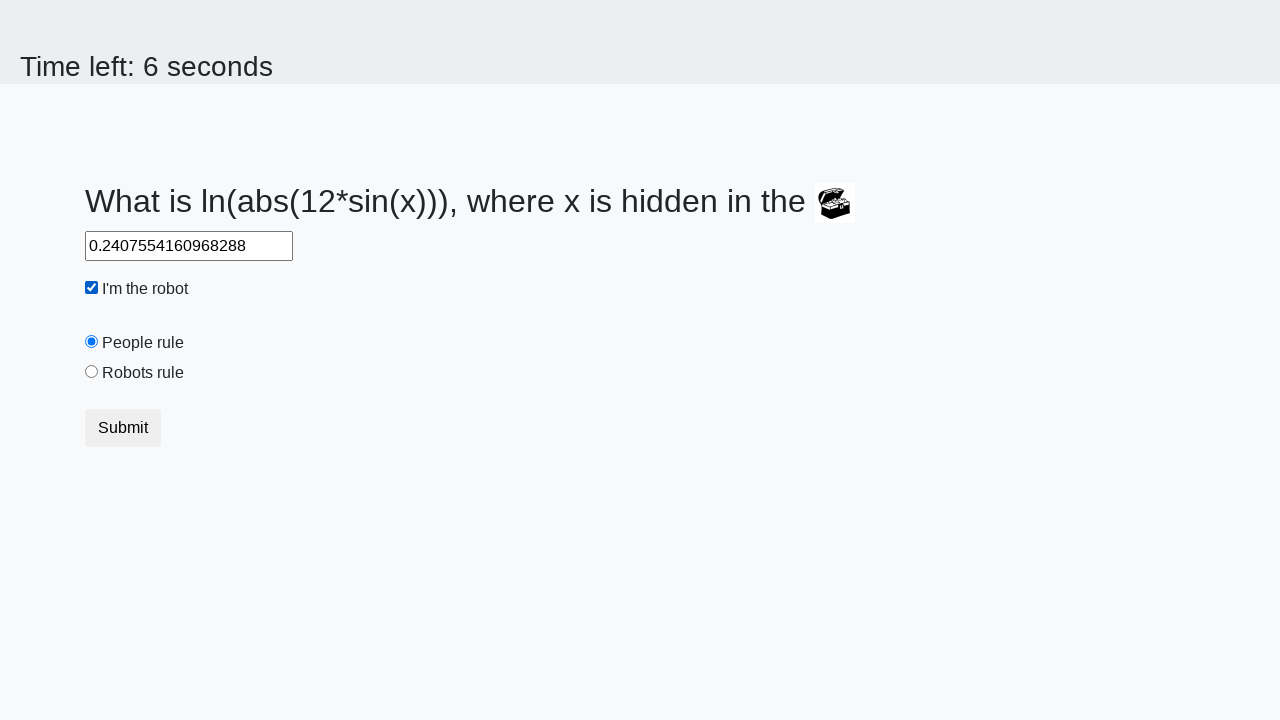

Selected robots rule radio button at (92, 372) on #robotsRule
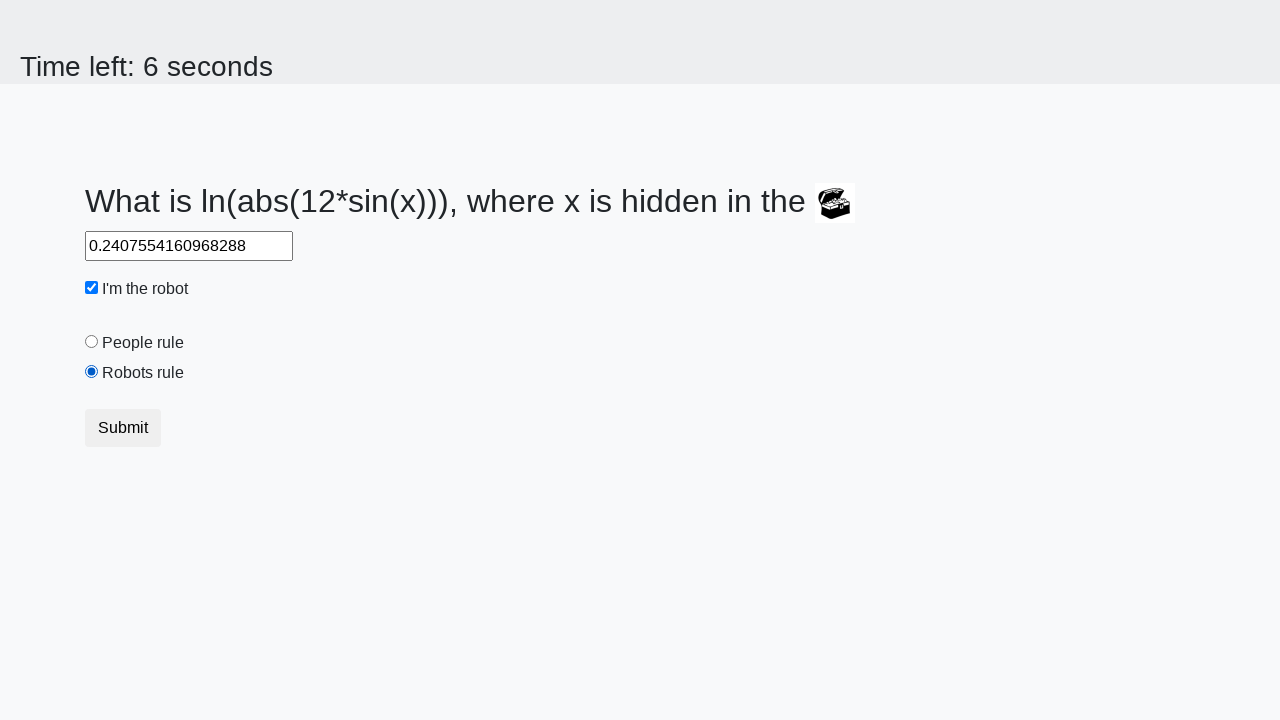

Submitted form with all required fields completed at (123, 428) on button[type="submit"]
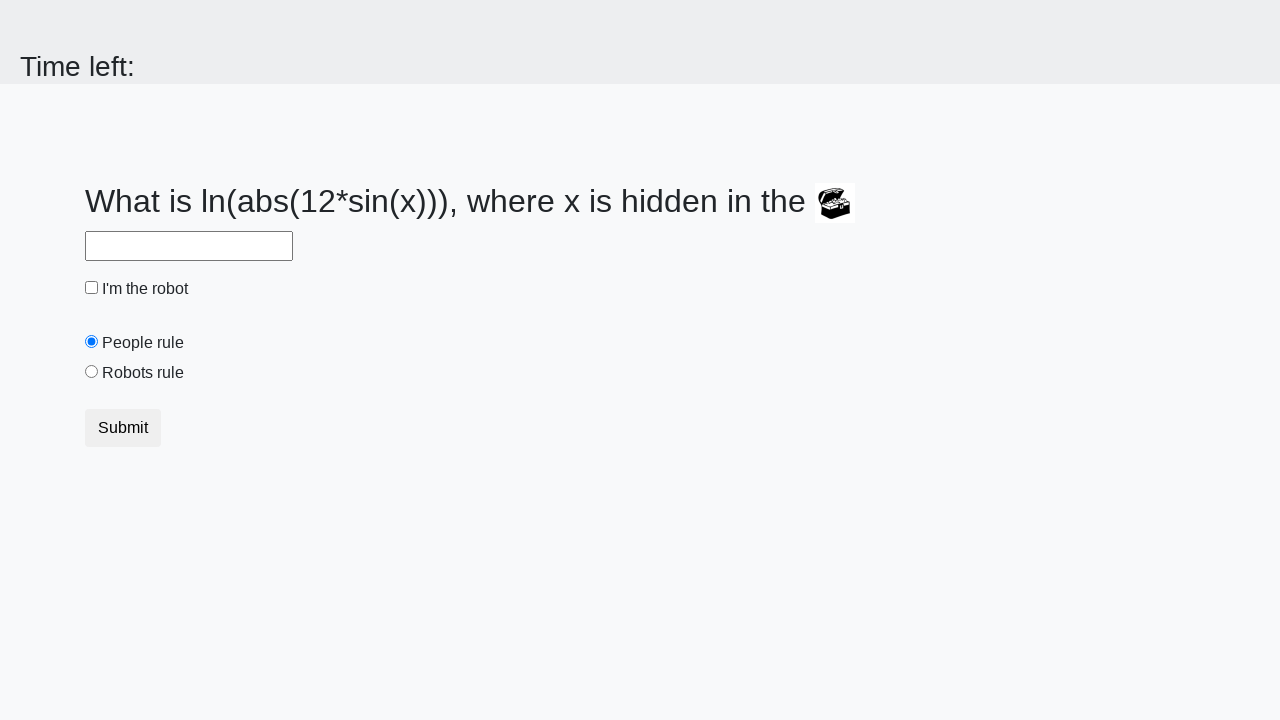

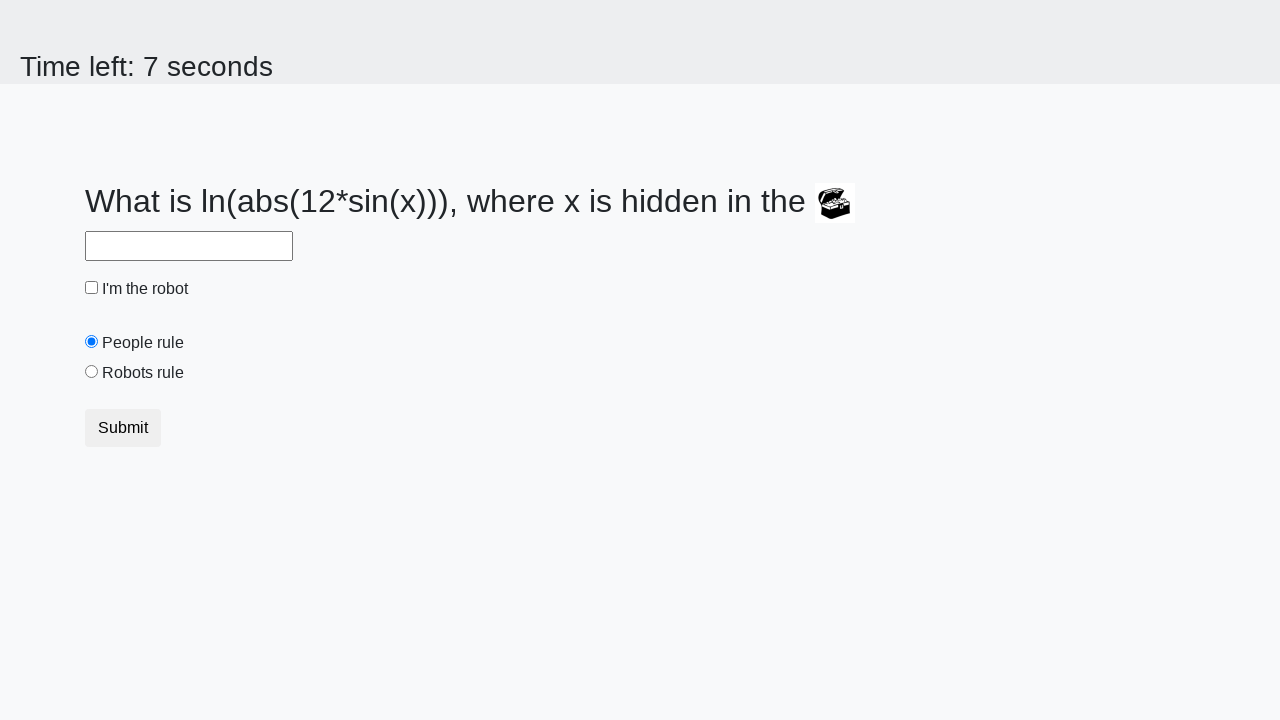